Verifies table functionality by checking header visibility, clicking edit and delete links, and validating cell content

Starting URL: https://the-internet.herokuapp.com/challenging_dom

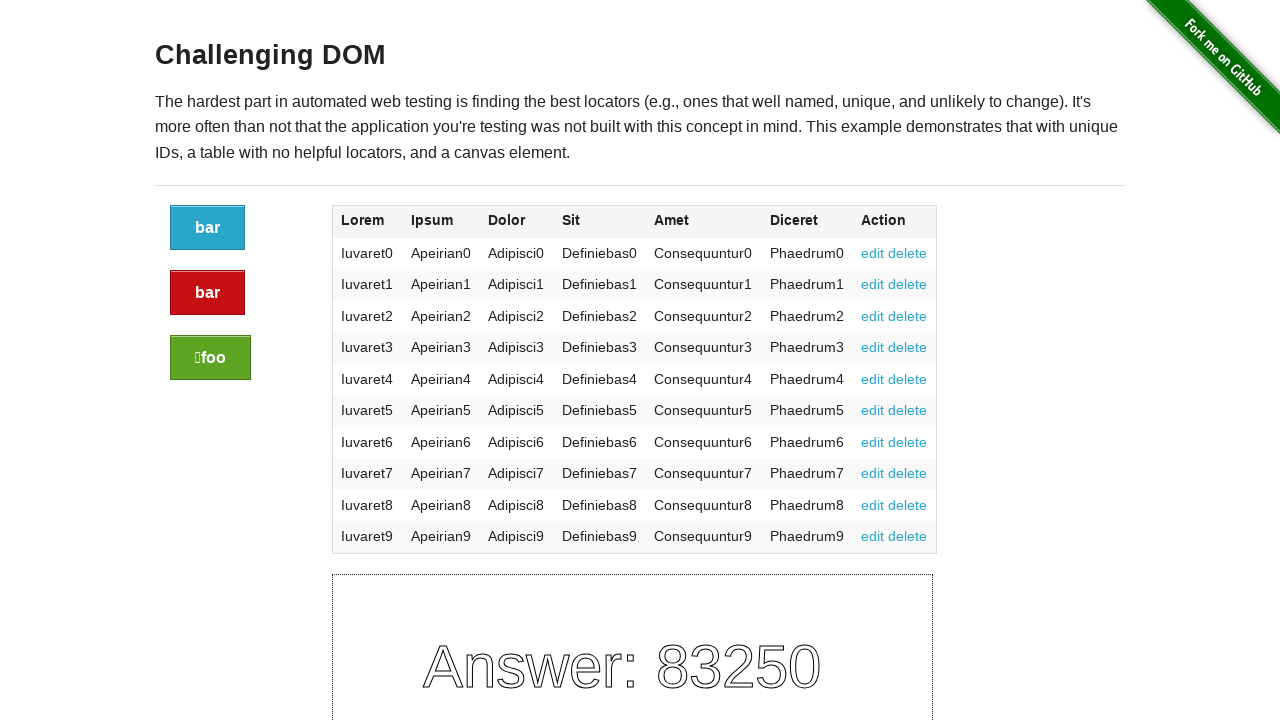

Waited for table header to load
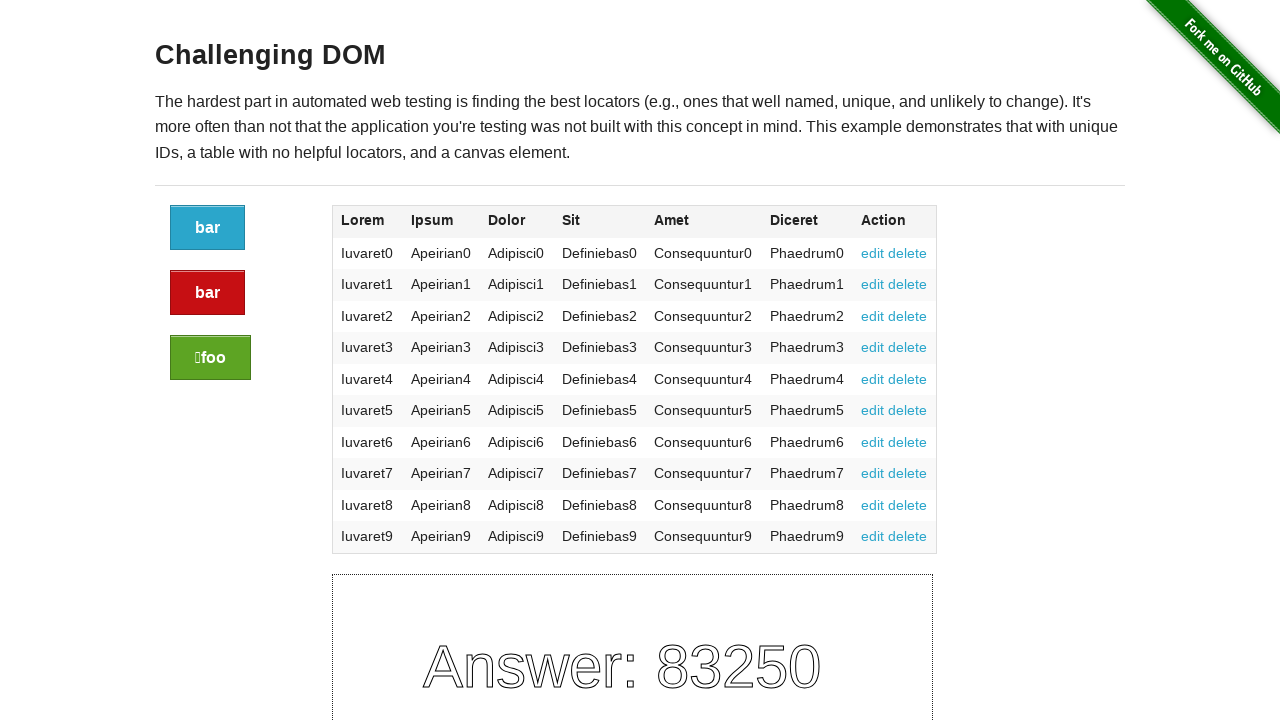

Clicked edit link in first table row at (873, 253) on table tbody tr:first-child a:has-text('edit')
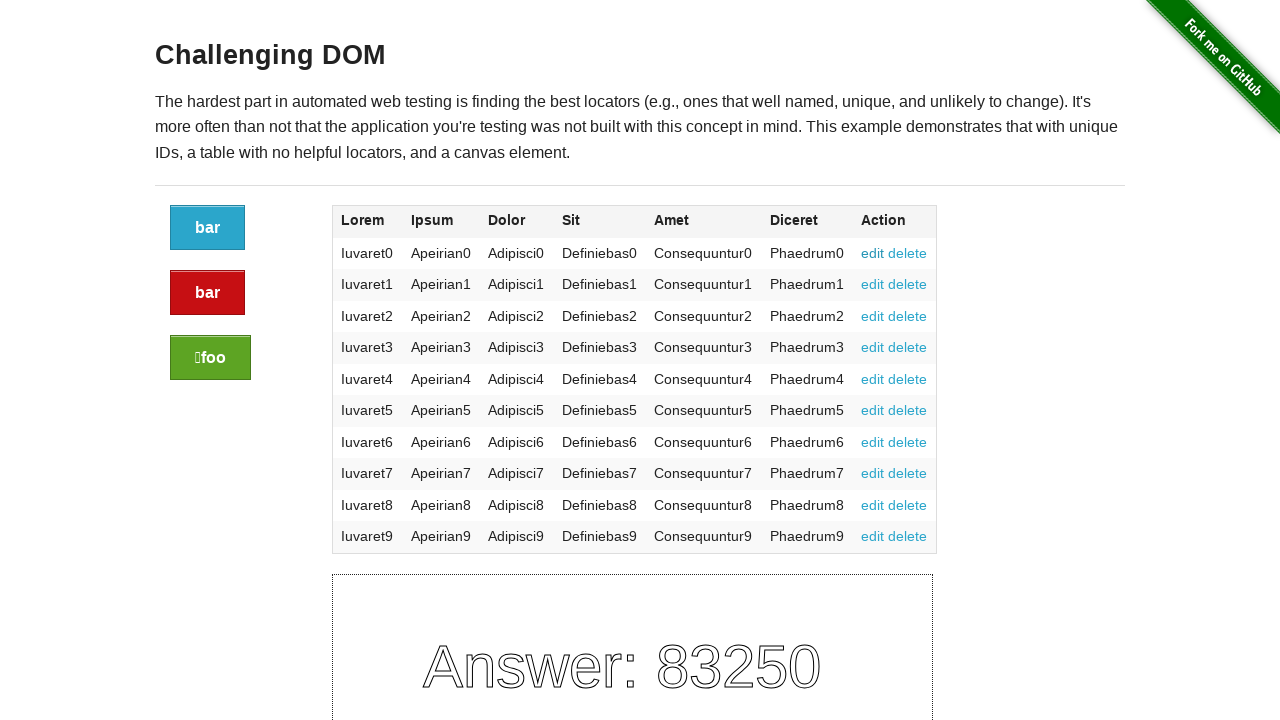

Verified URL contains #edit anchor
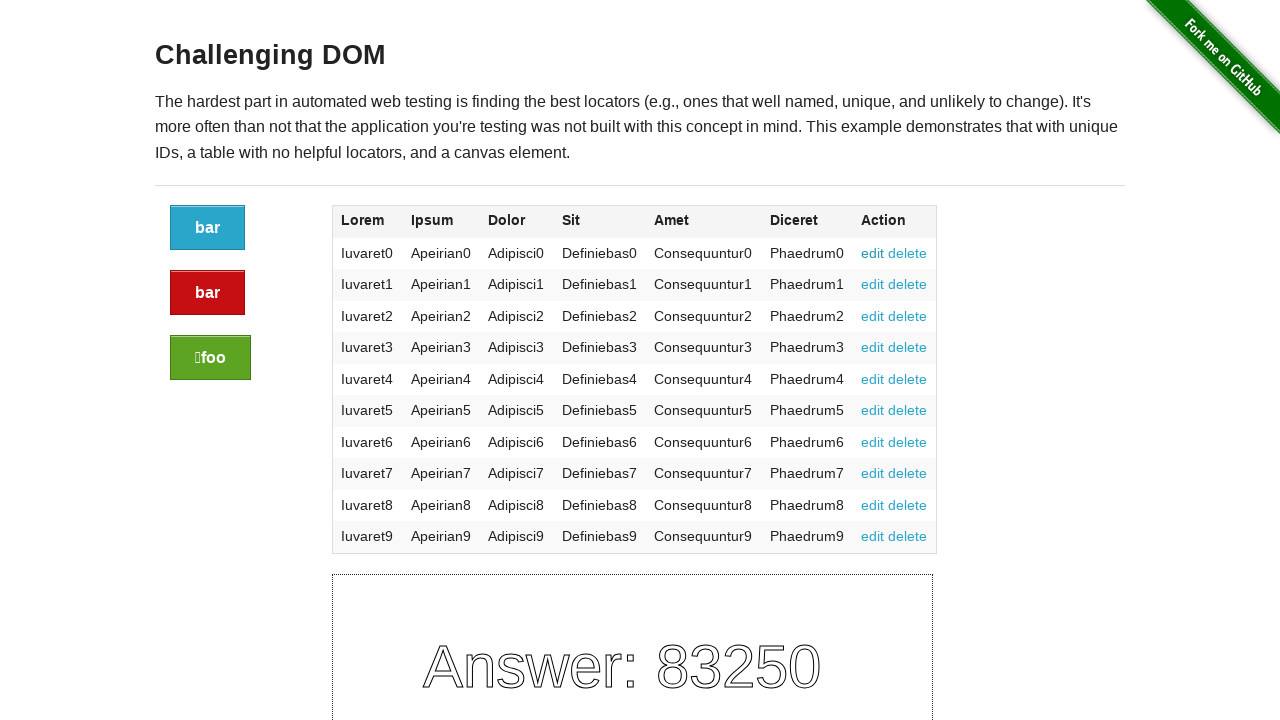

Clicked delete link in first table row at (908, 253) on table tbody tr:first-child a:has-text('delete')
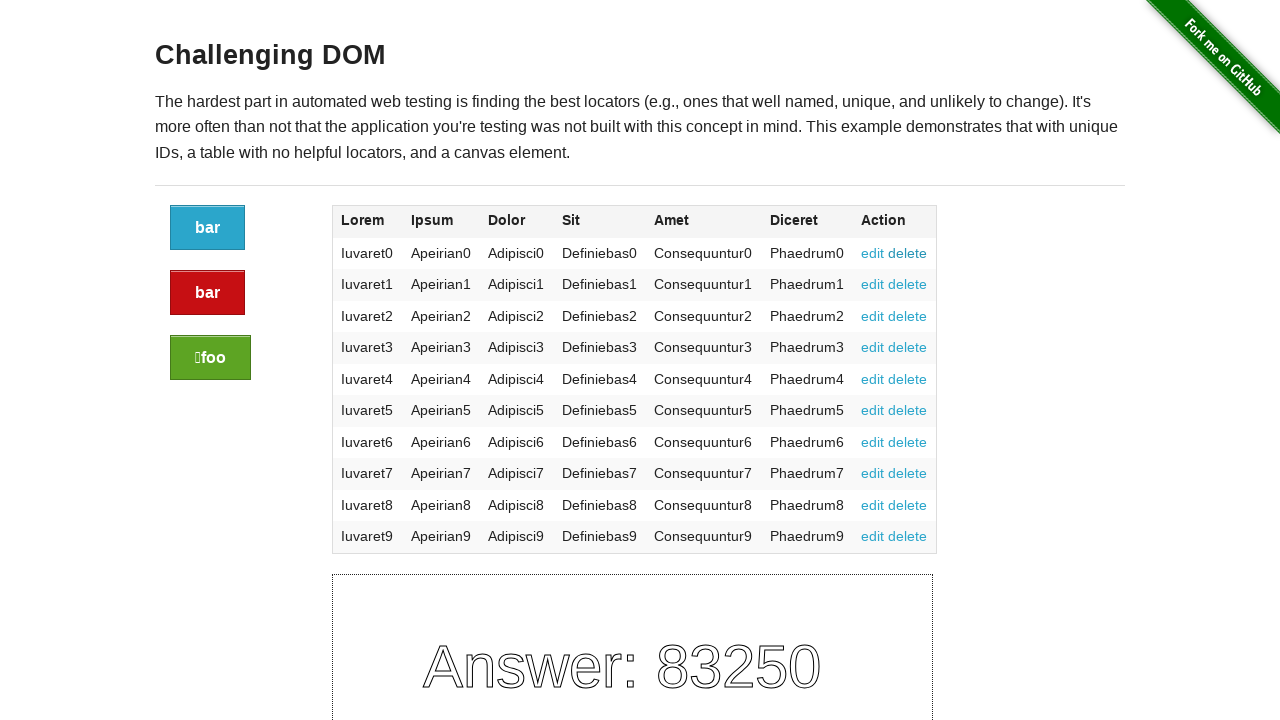

Verified URL contains #delete anchor
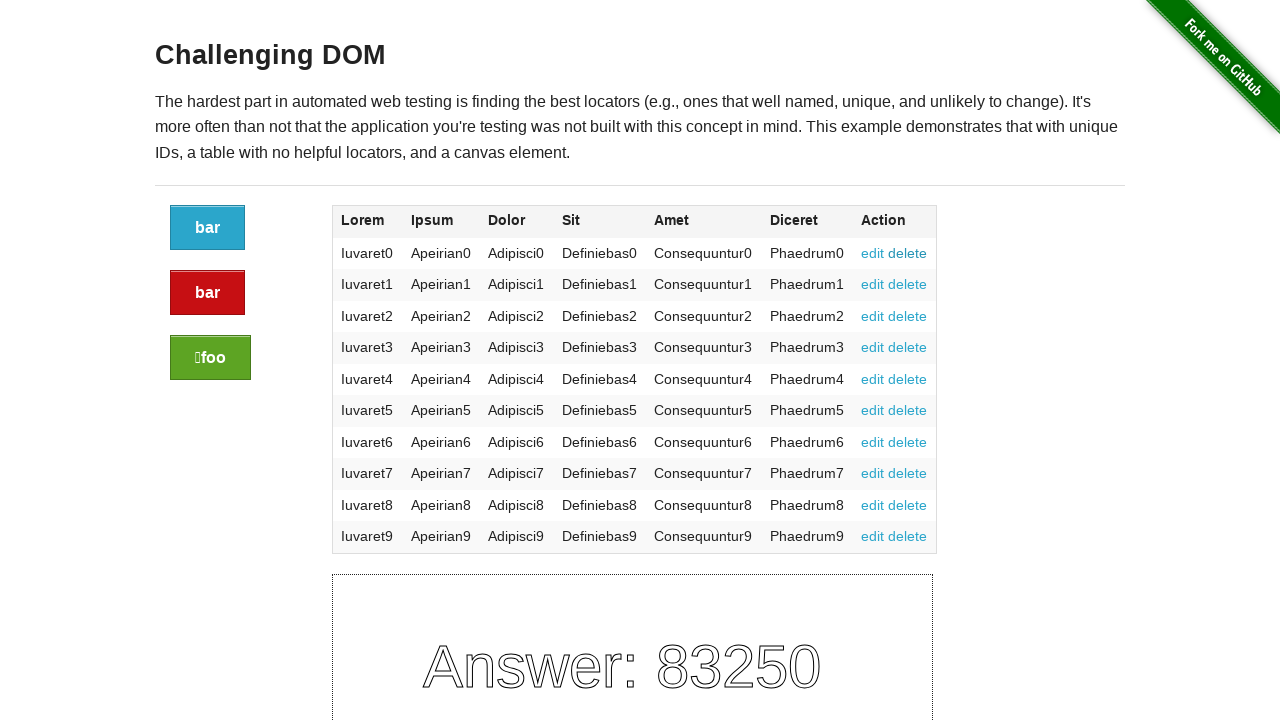

Verified row 1 cell content is 'Iuvaret0'
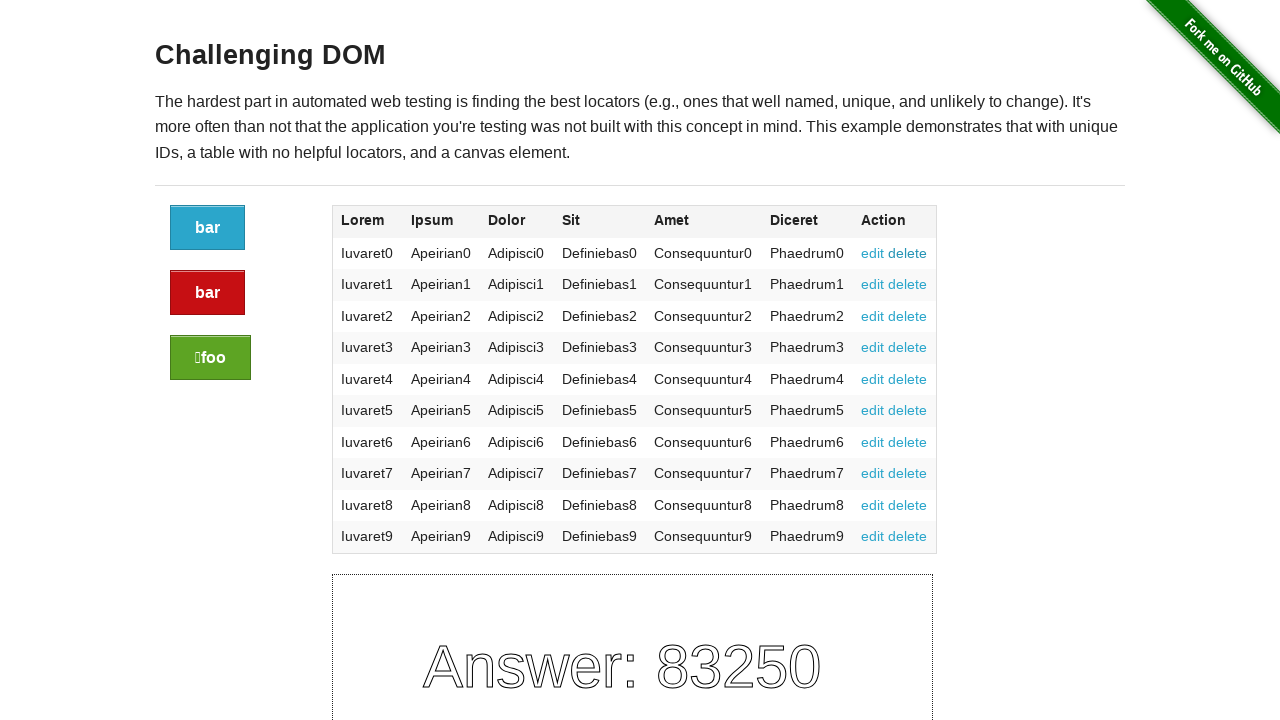

Verified row 2 cell content is 'Iuvaret1'
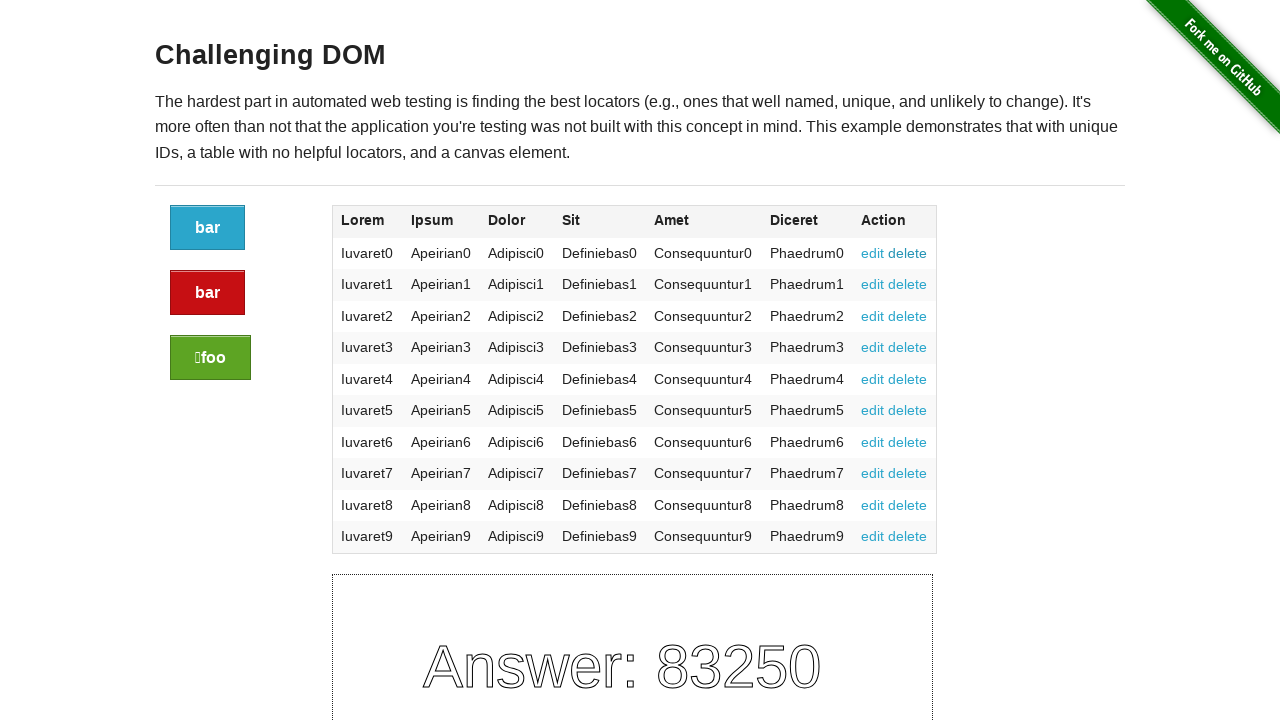

Verified row 3 cell content is 'Iuvaret2'
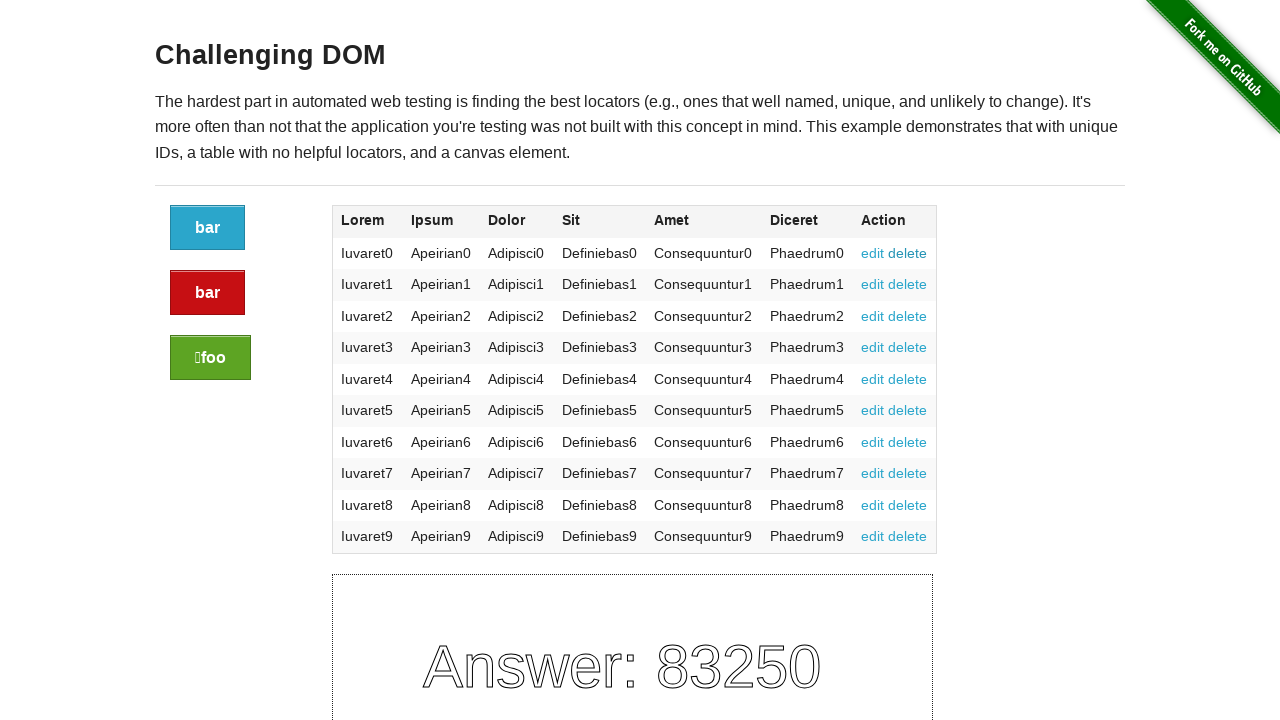

Verified row 4 cell content is 'Iuvaret3'
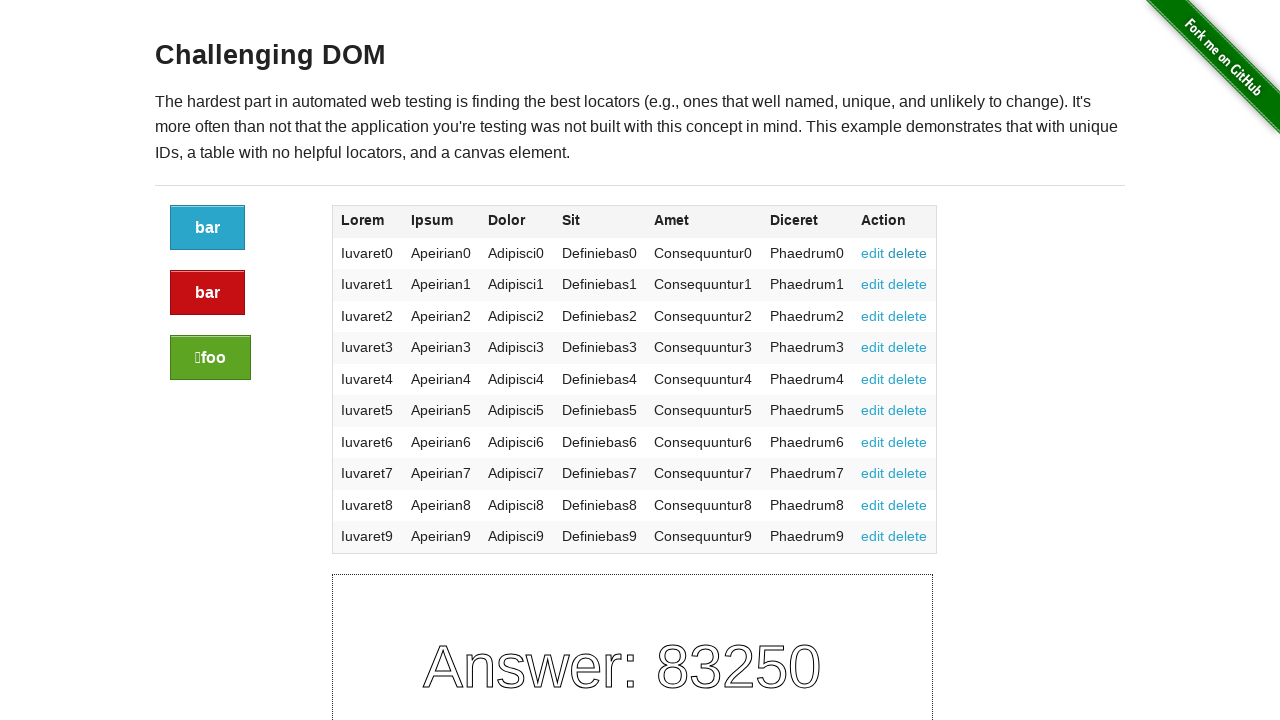

Verified row 5 cell content is 'Iuvaret4'
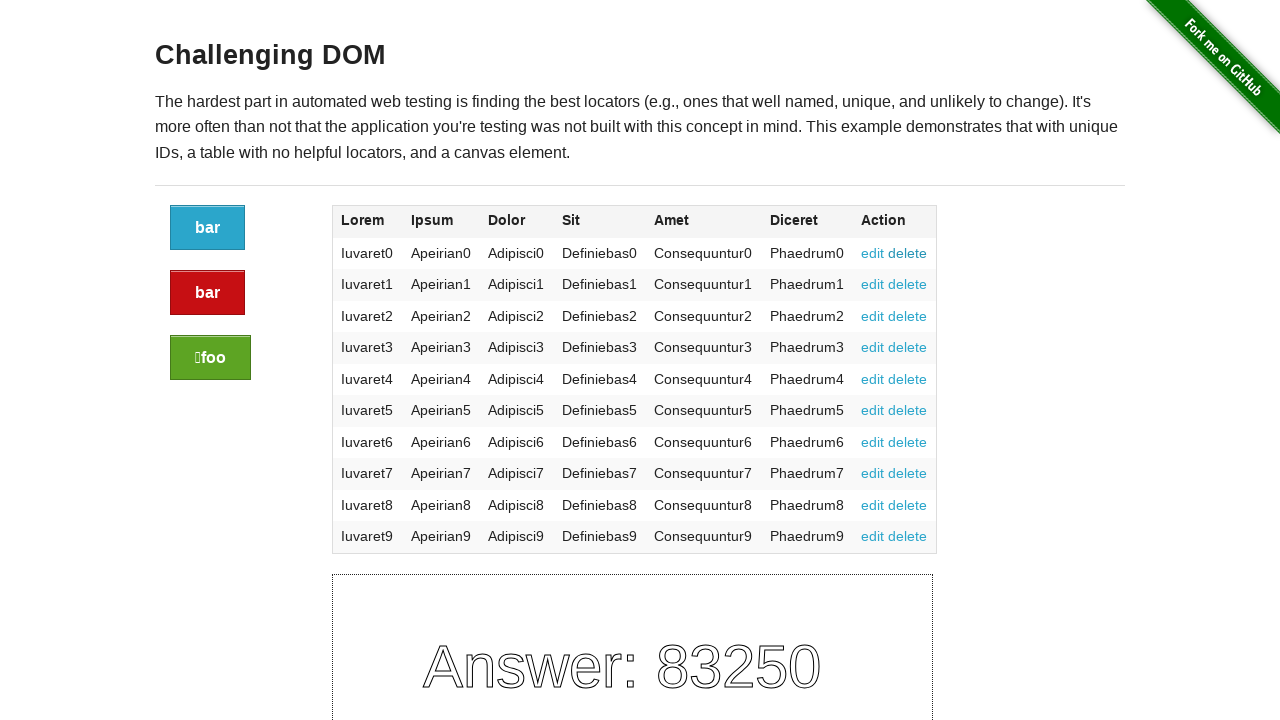

Verified row 6 cell content is 'Iuvaret5'
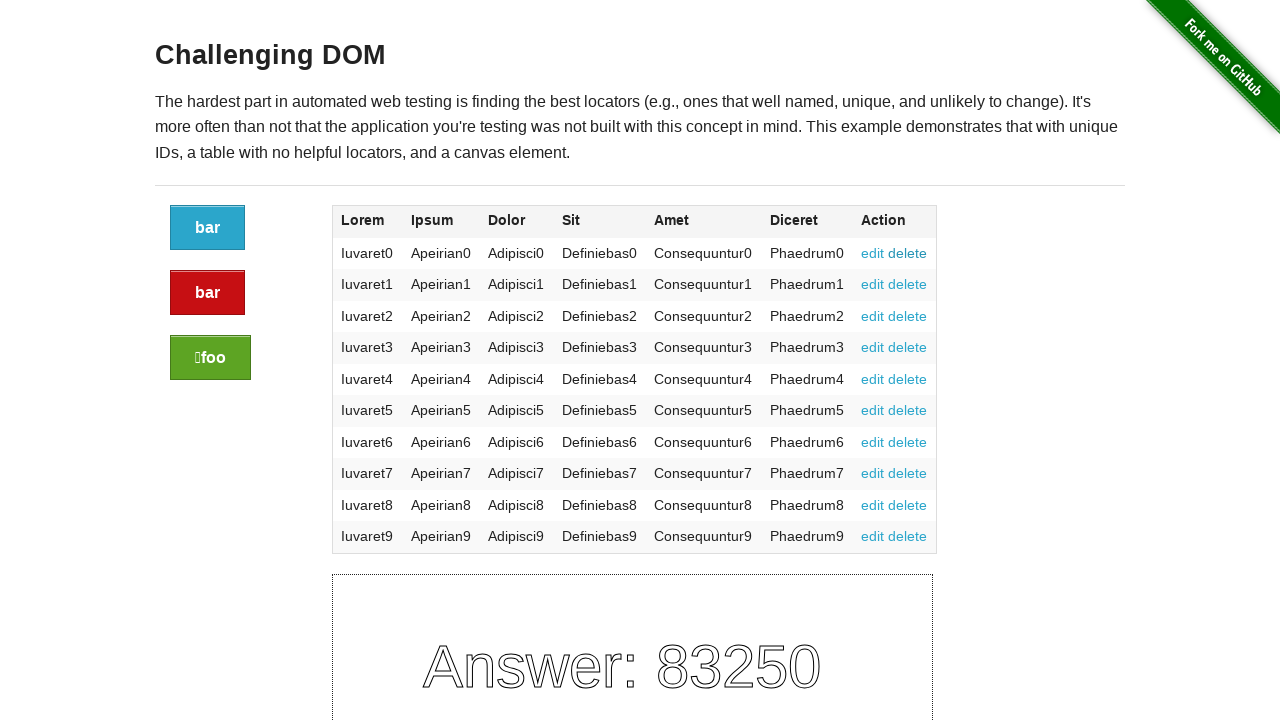

Verified row 7 cell content is 'Iuvaret6'
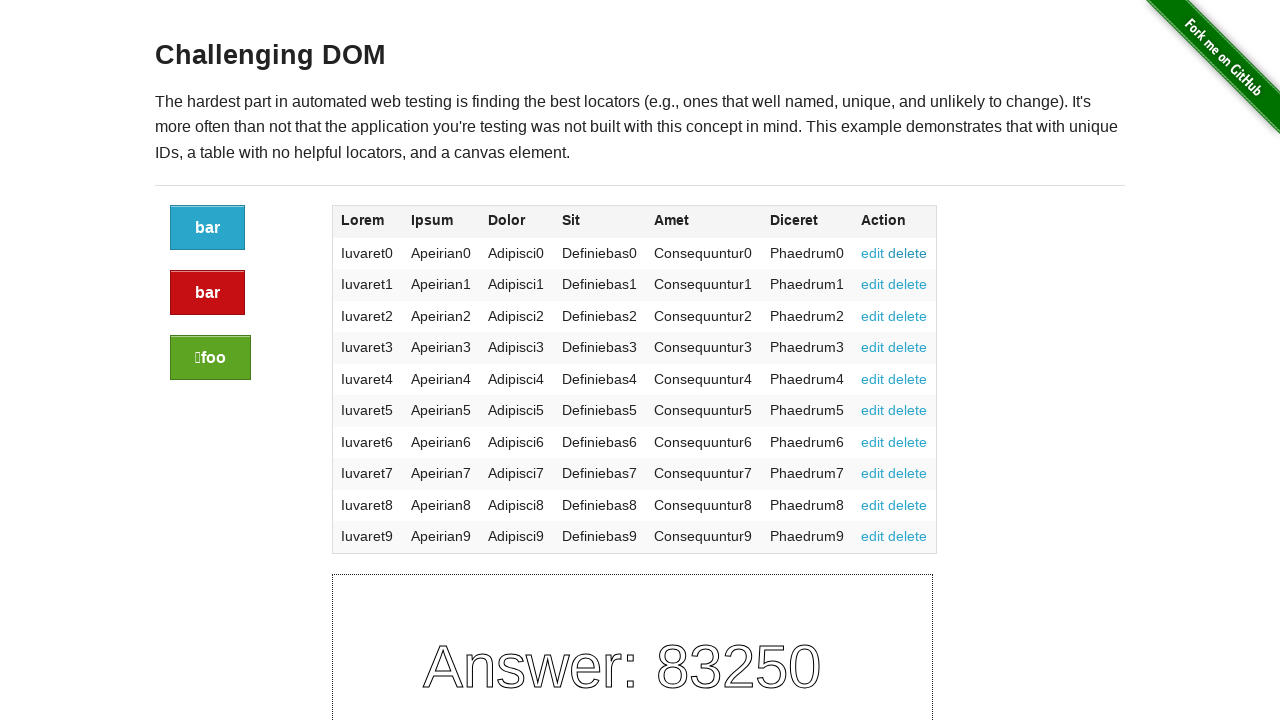

Verified row 8 cell content is 'Iuvaret7'
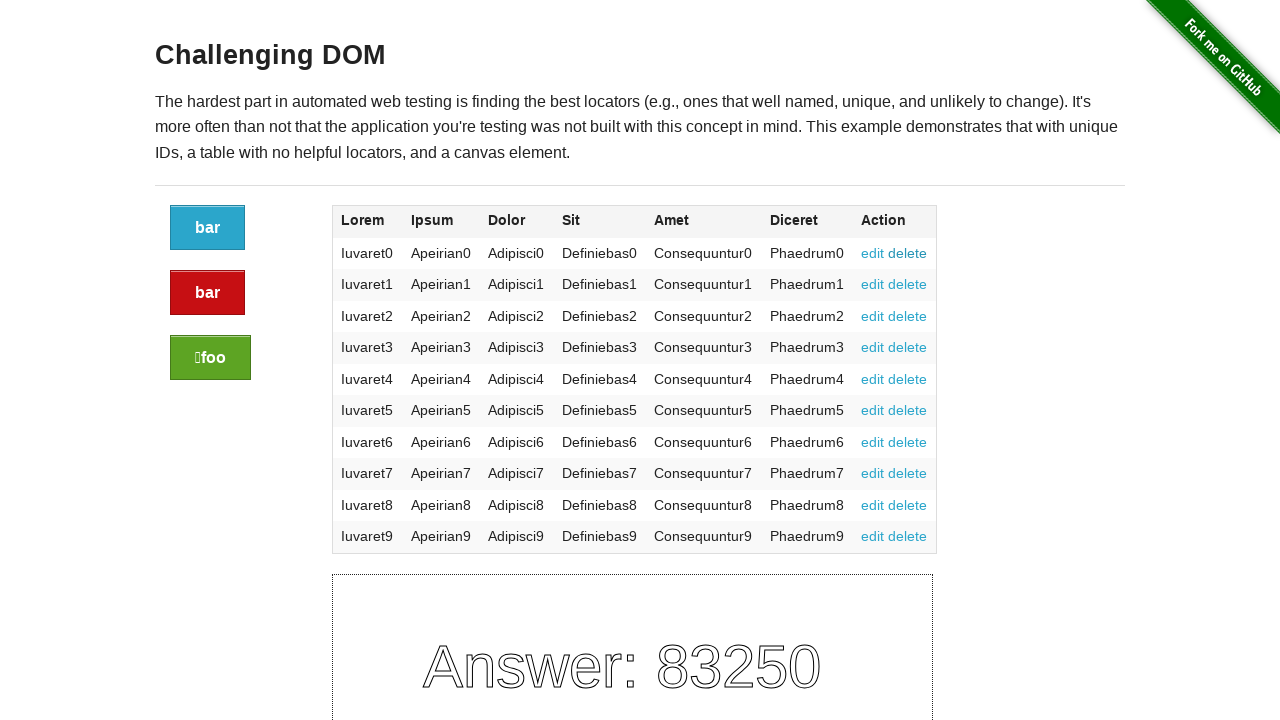

Verified row 9 cell content is 'Iuvaret8'
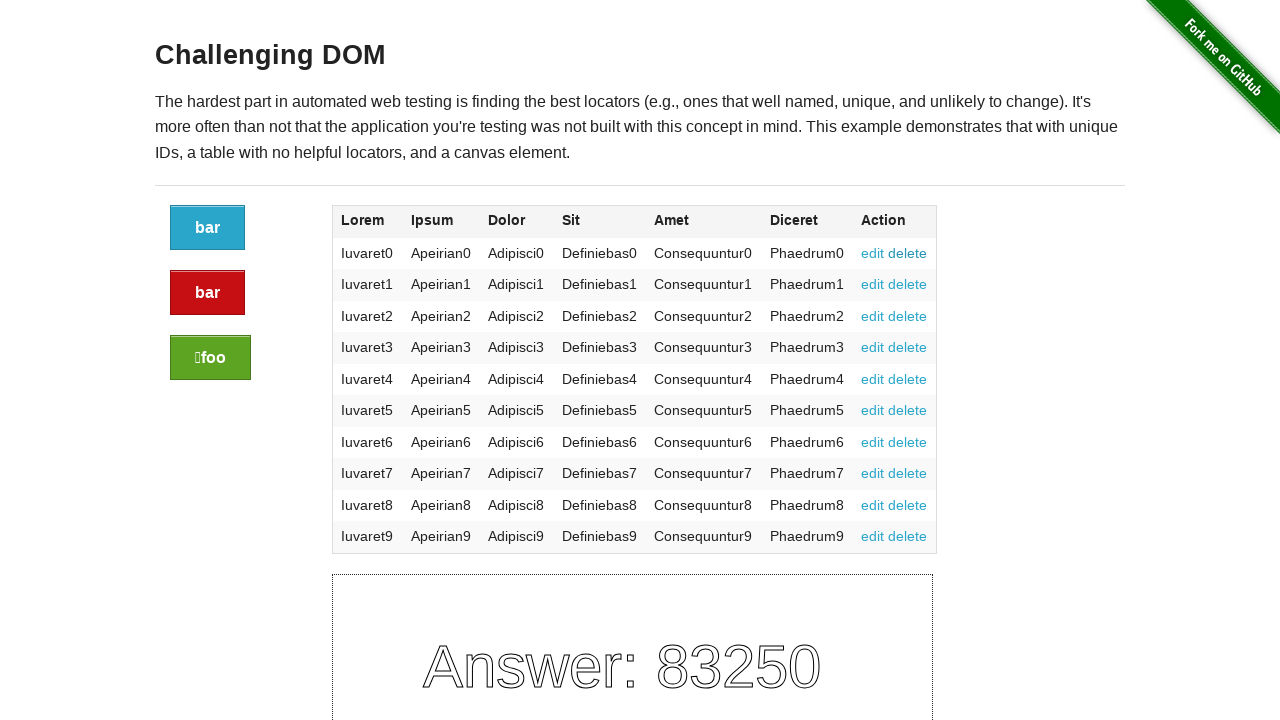

Verified row 10 cell content is 'Iuvaret9'
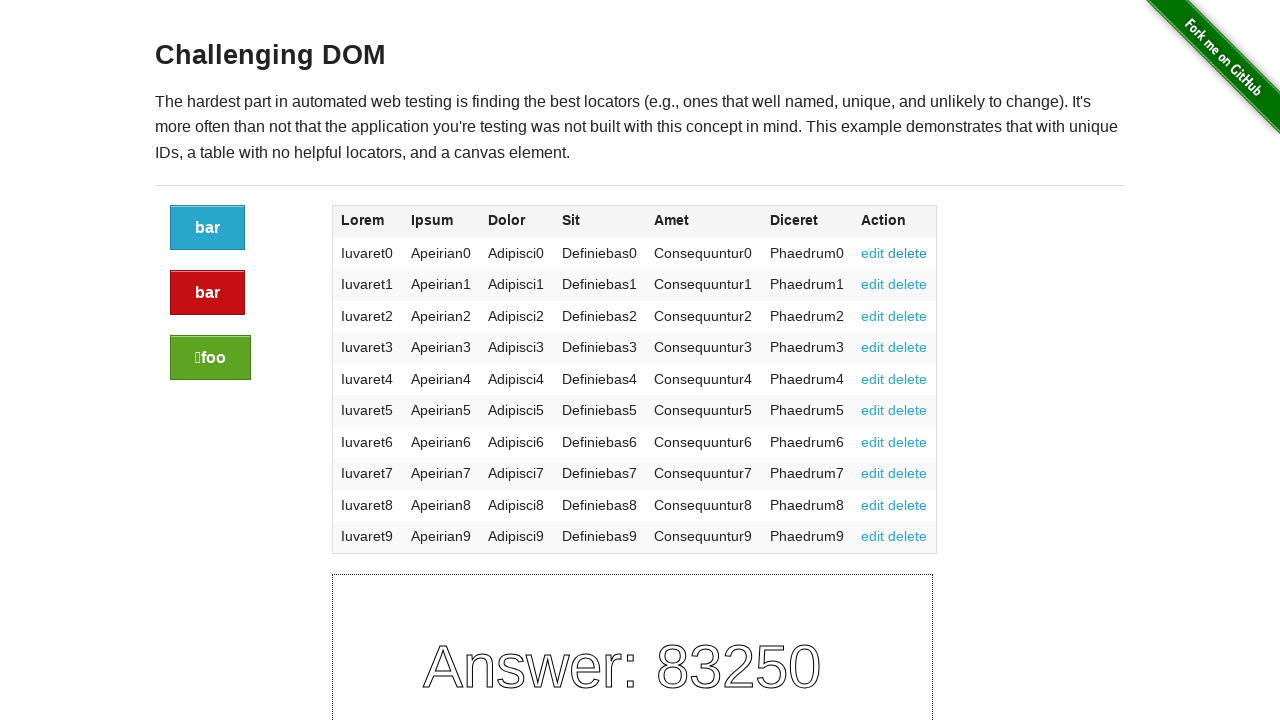

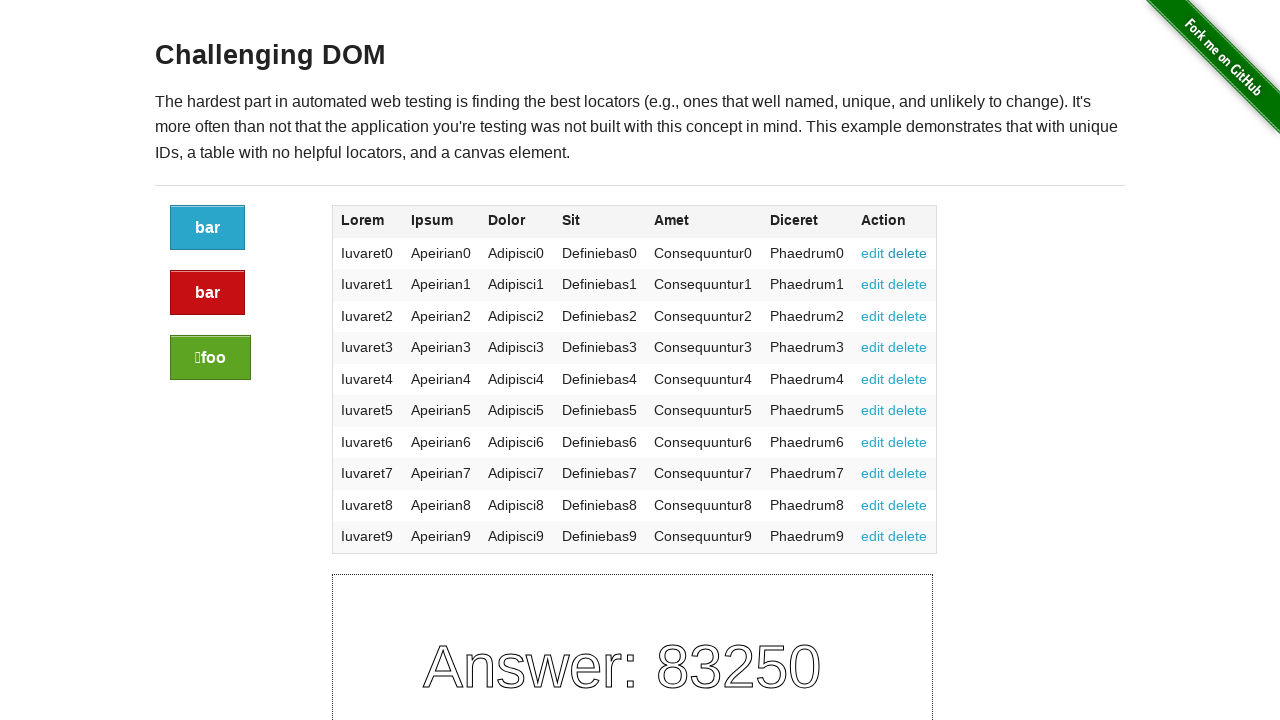